Tests table sorting functionality by clicking on a column header twice and verifying that the data is sorted in descending order

Starting URL: https://rahulshettyacademy.com/seleniumPractise/#/offers

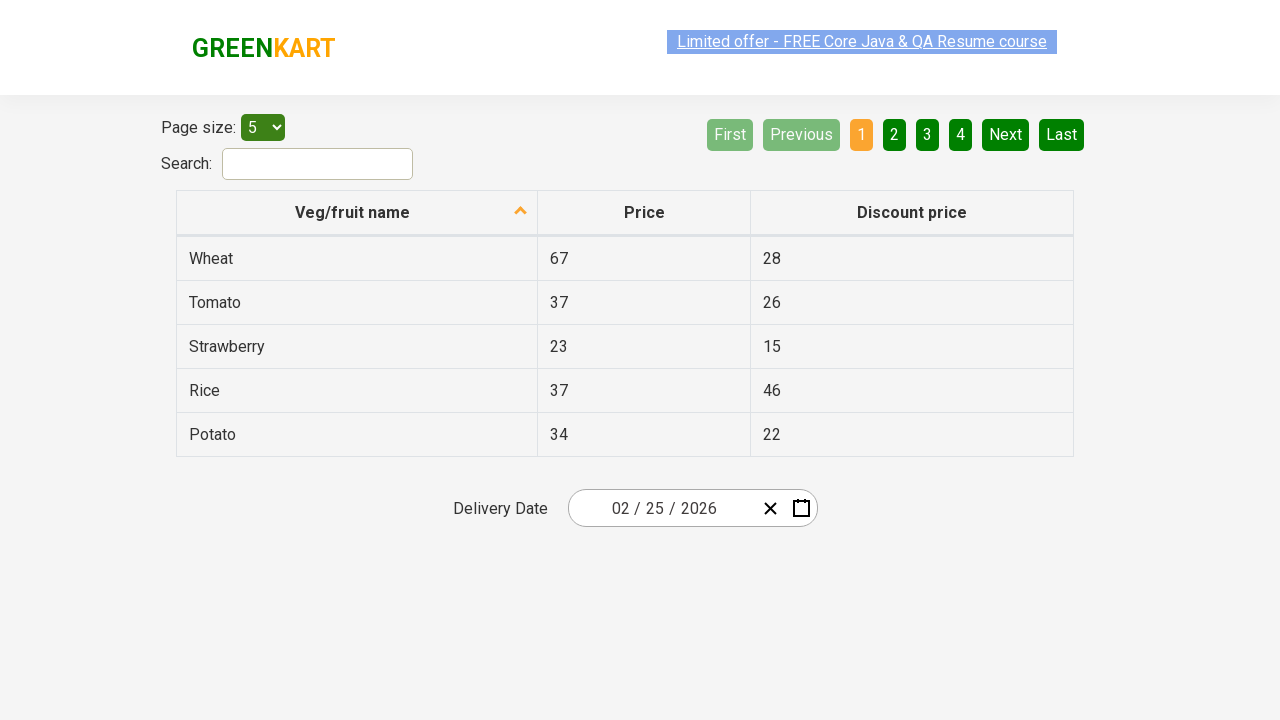

Clicked on second column header to initiate sorting at (644, 213) on xpath=.//th[2]
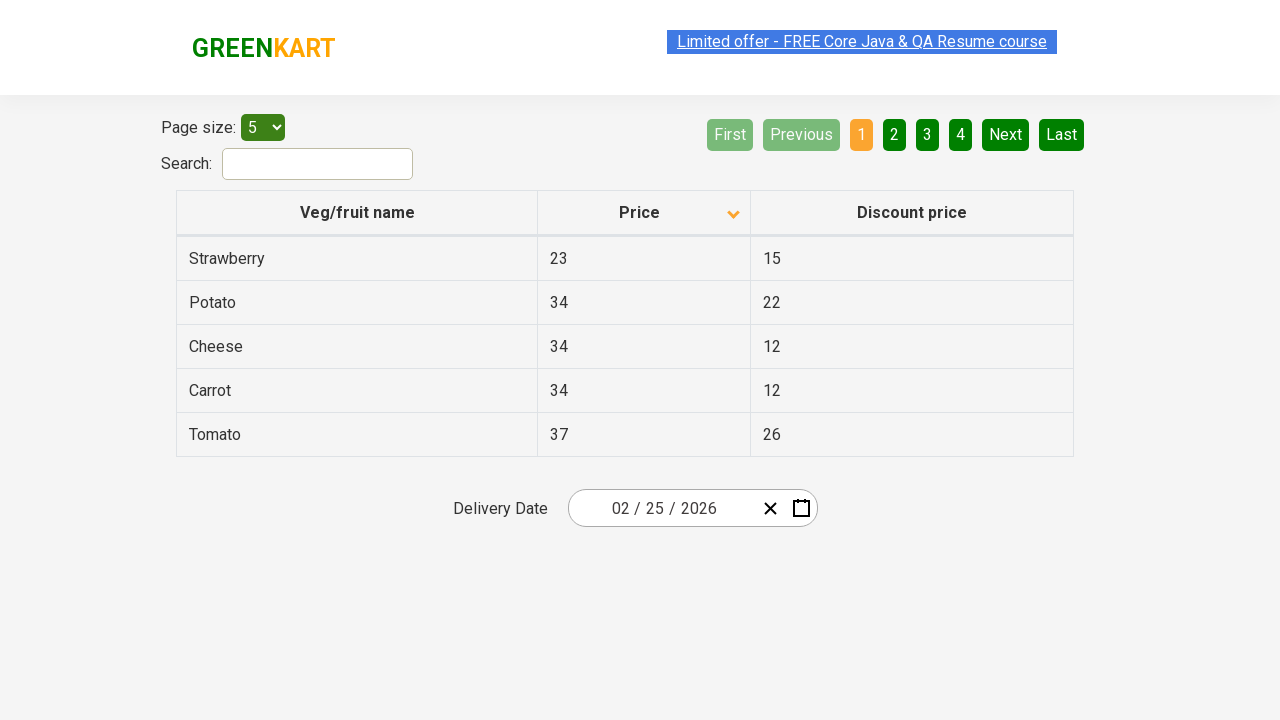

Clicked on second column header again to reverse sort to descending order at (644, 213) on xpath=.//th[2]
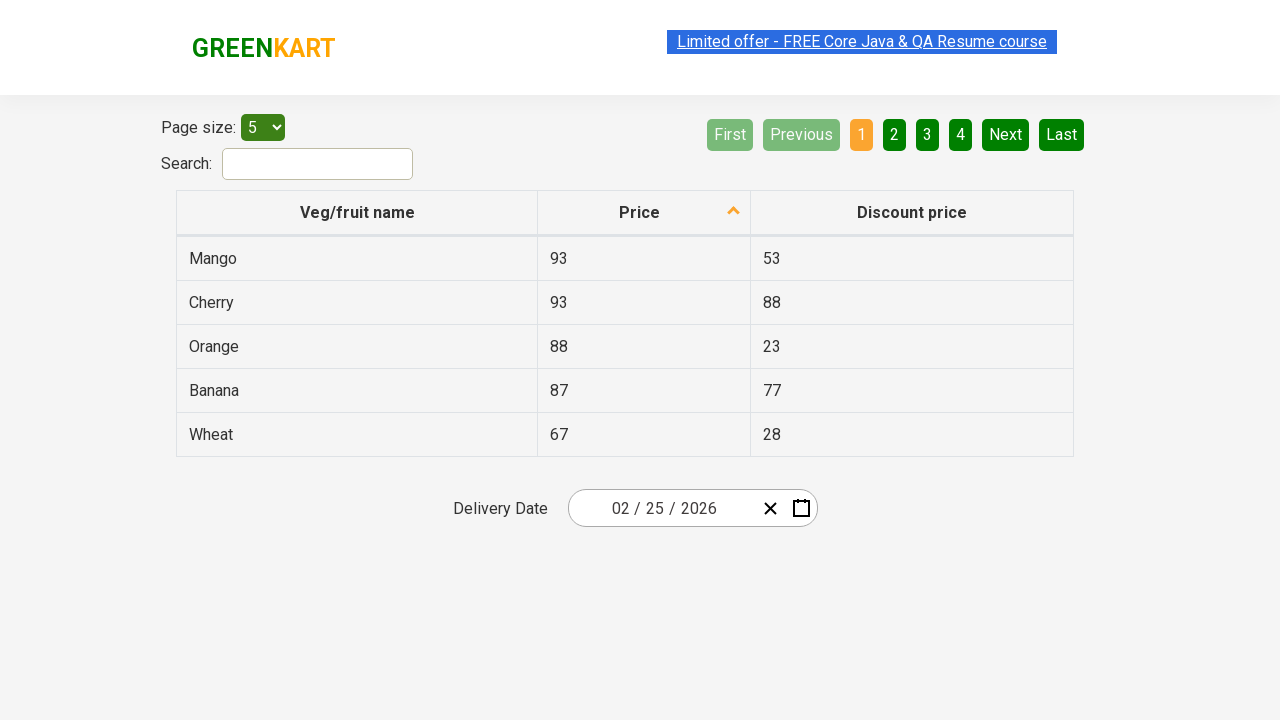

Retrieved all elements from the second column
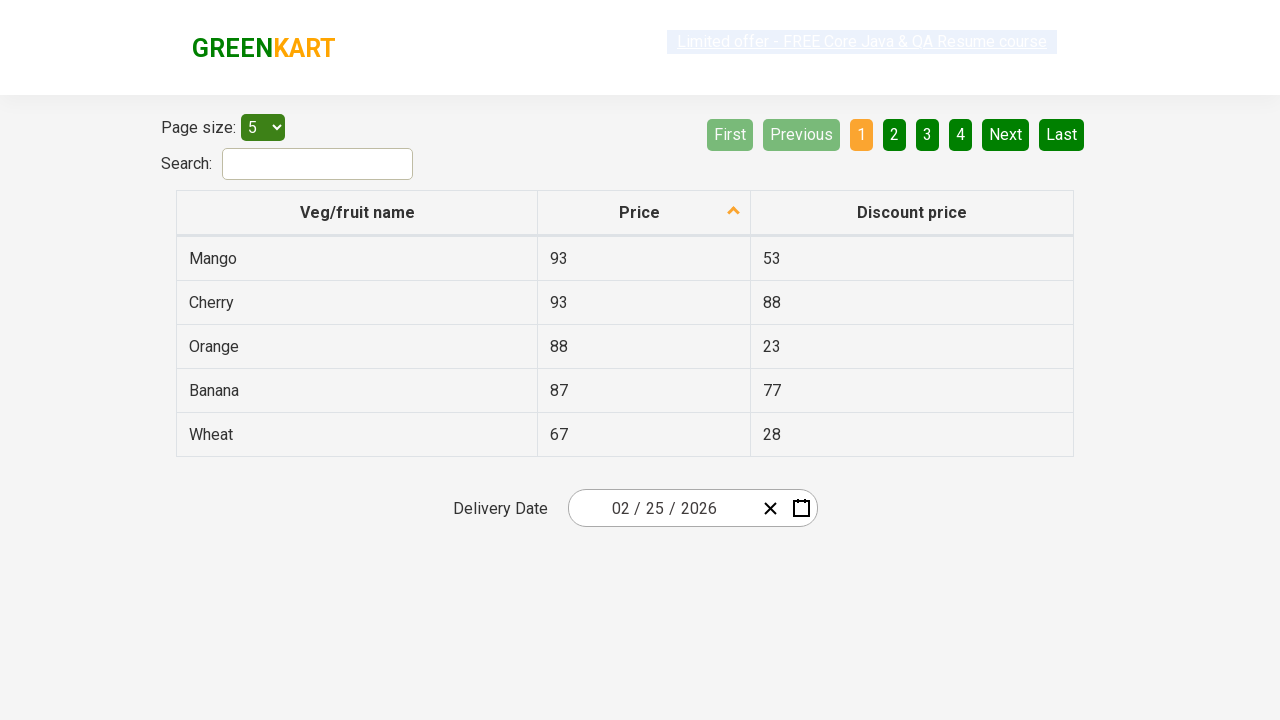

Extracted text content from all column elements
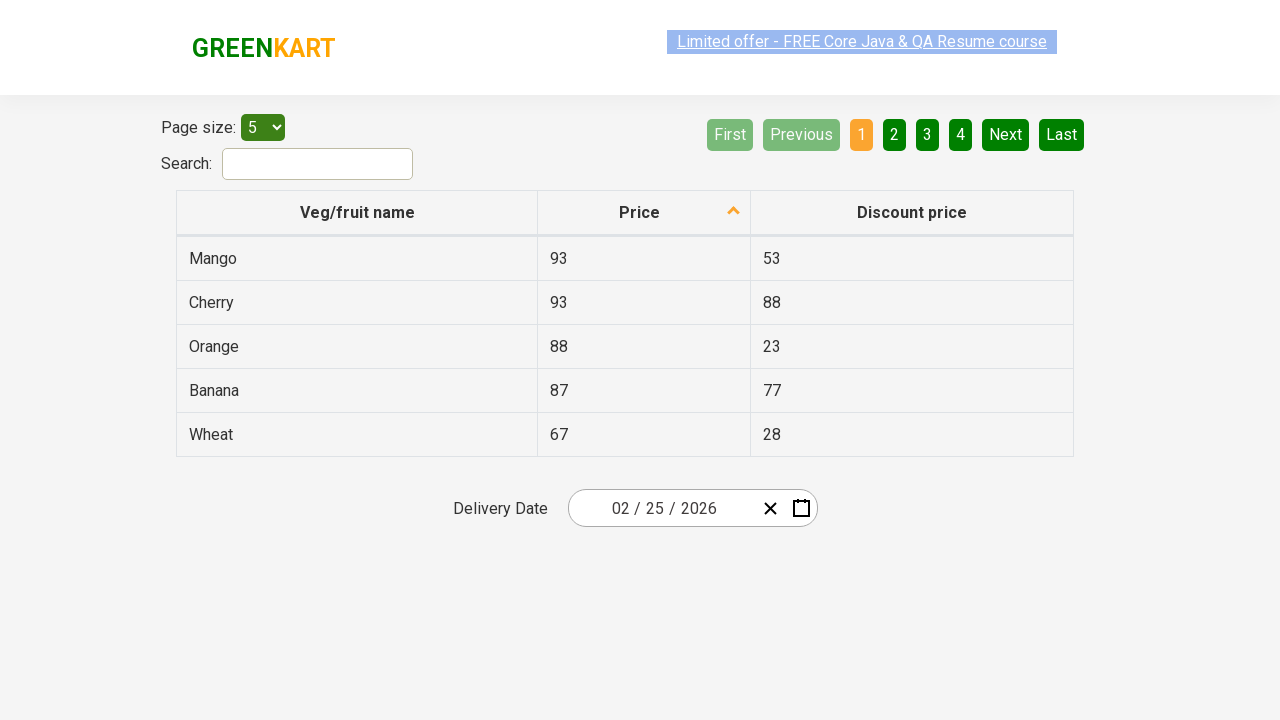

Created expected order by sorting actual data in descending order
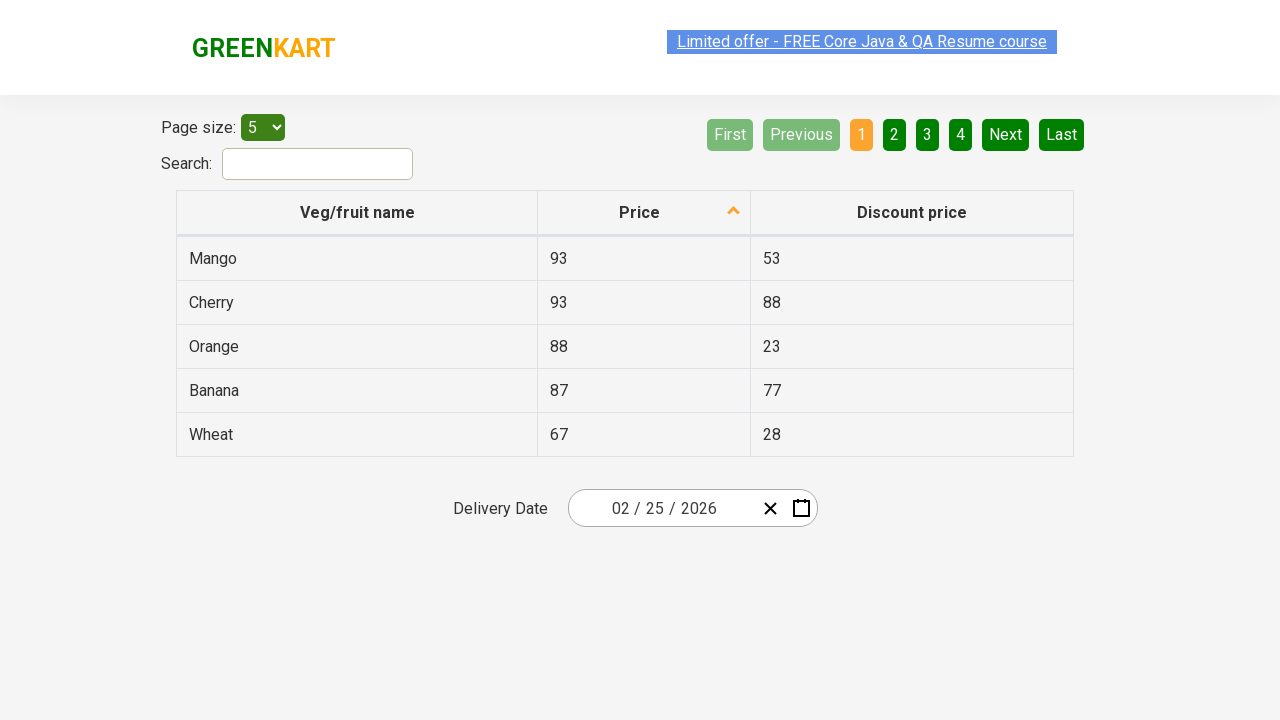

Verified that table data is sorted in descending order - assertion passed
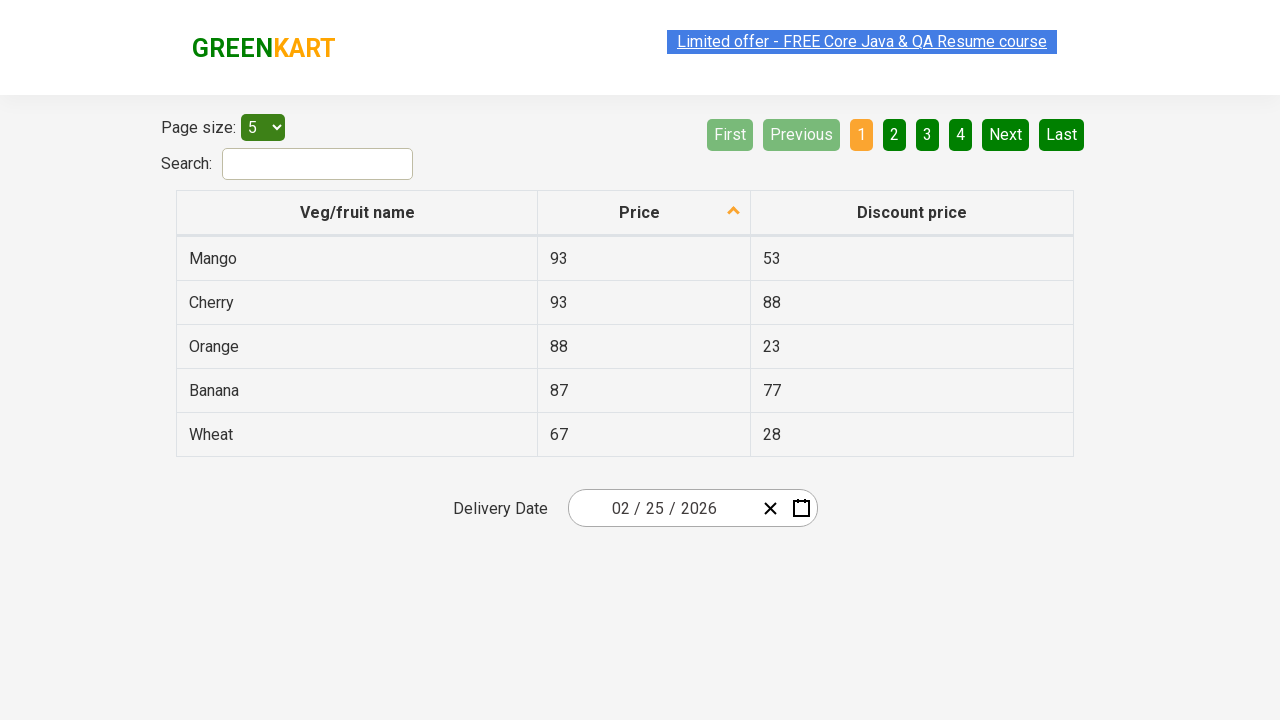

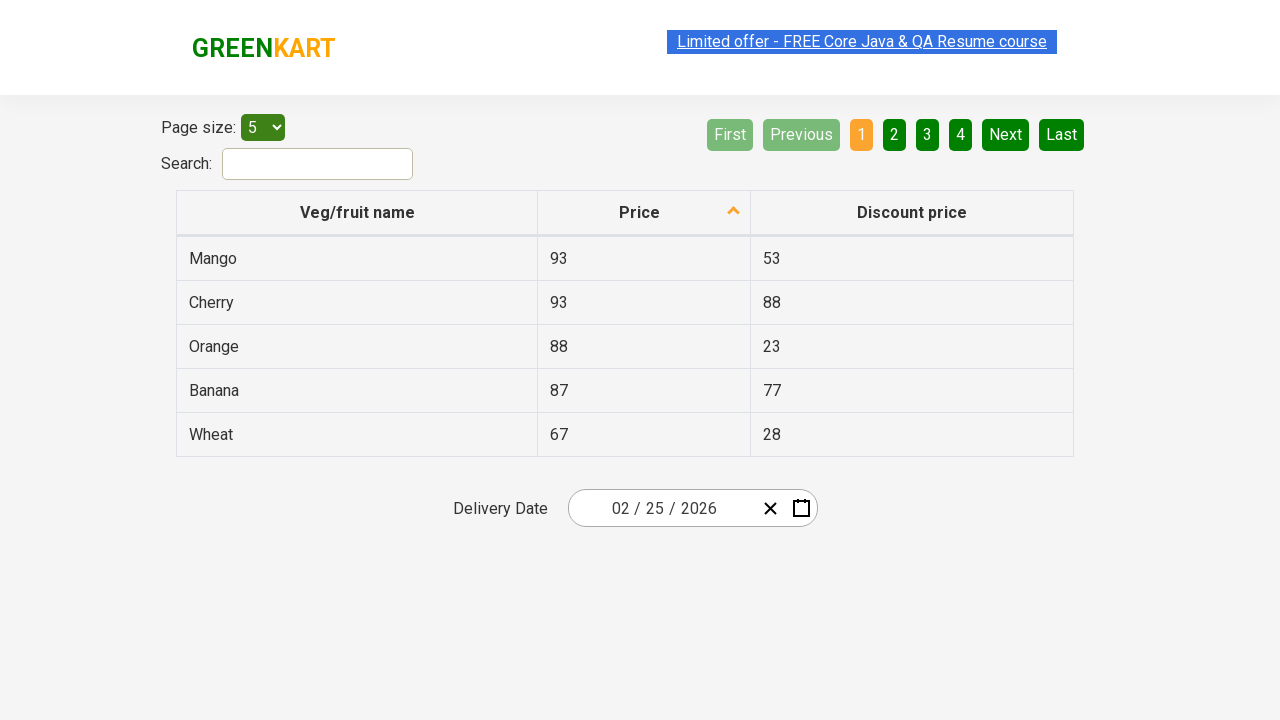